Tests confirmation alert by clicking confirm button, dismissing the alert, and verifying that the cancel action is reflected on the page

Starting URL: https://demoqa.com/alerts

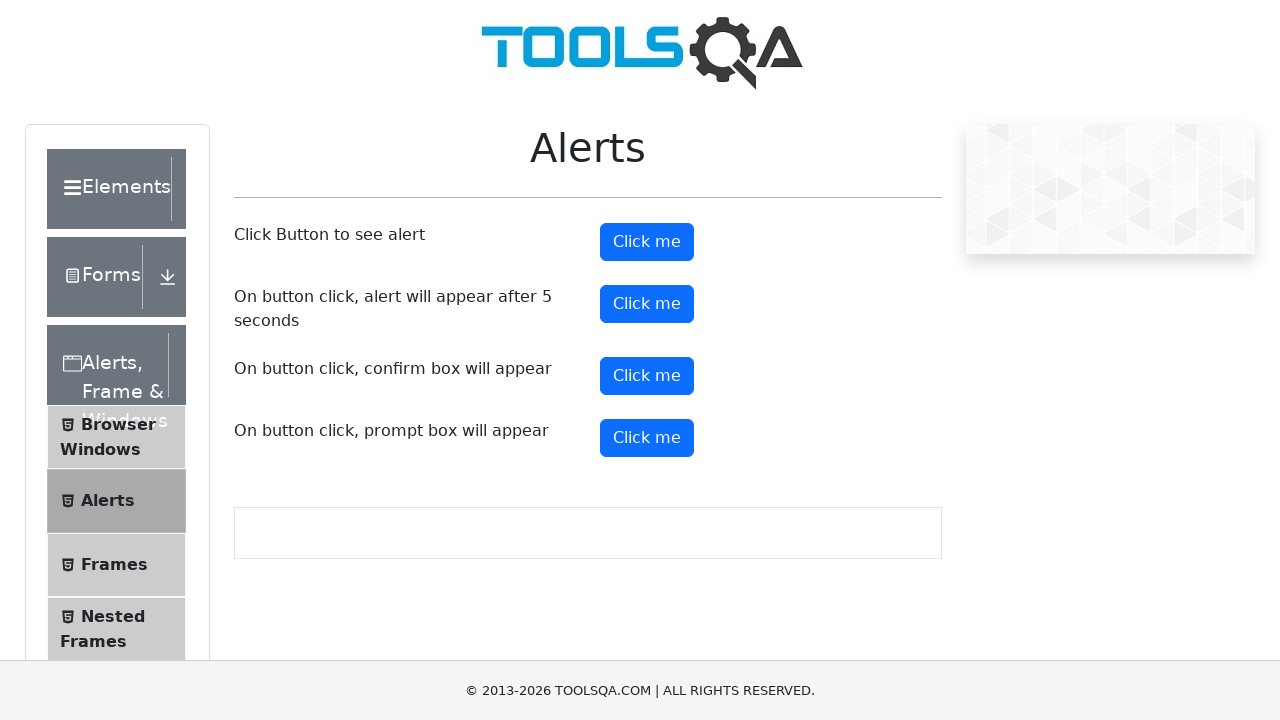

Set up dialog handler to dismiss alerts
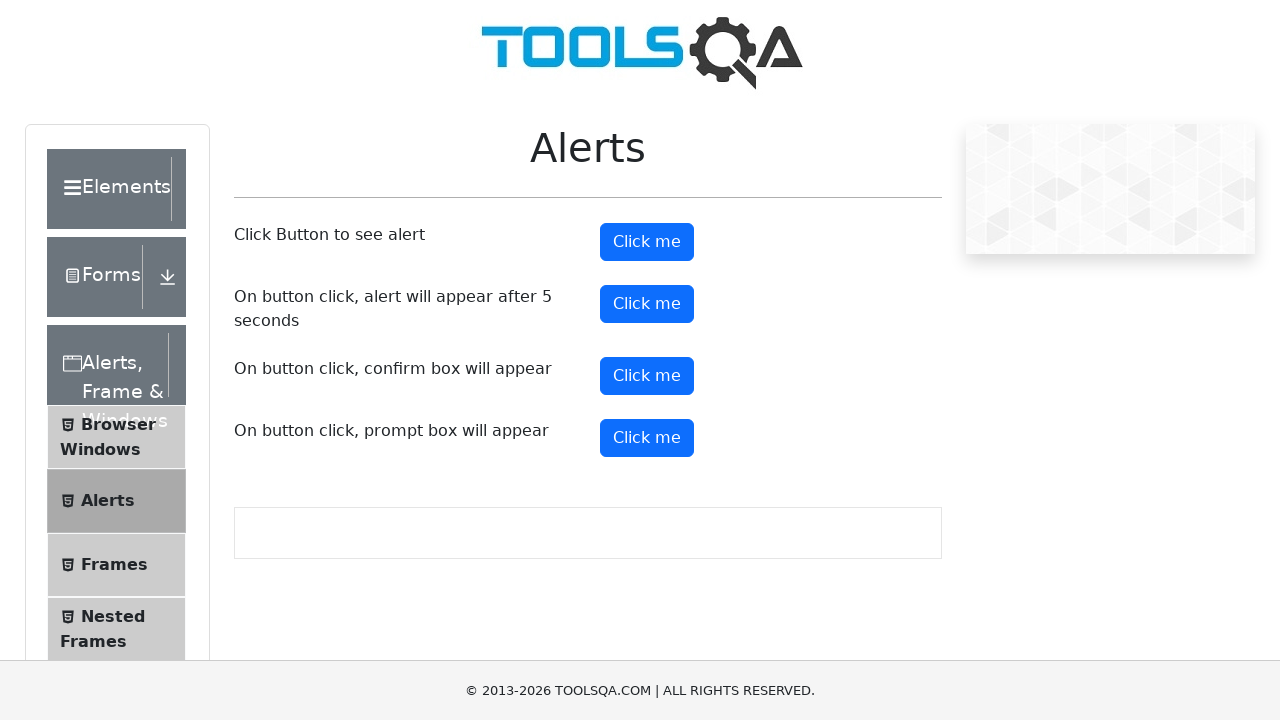

Clicked confirmation button to trigger alert at (647, 376) on #confirmButton
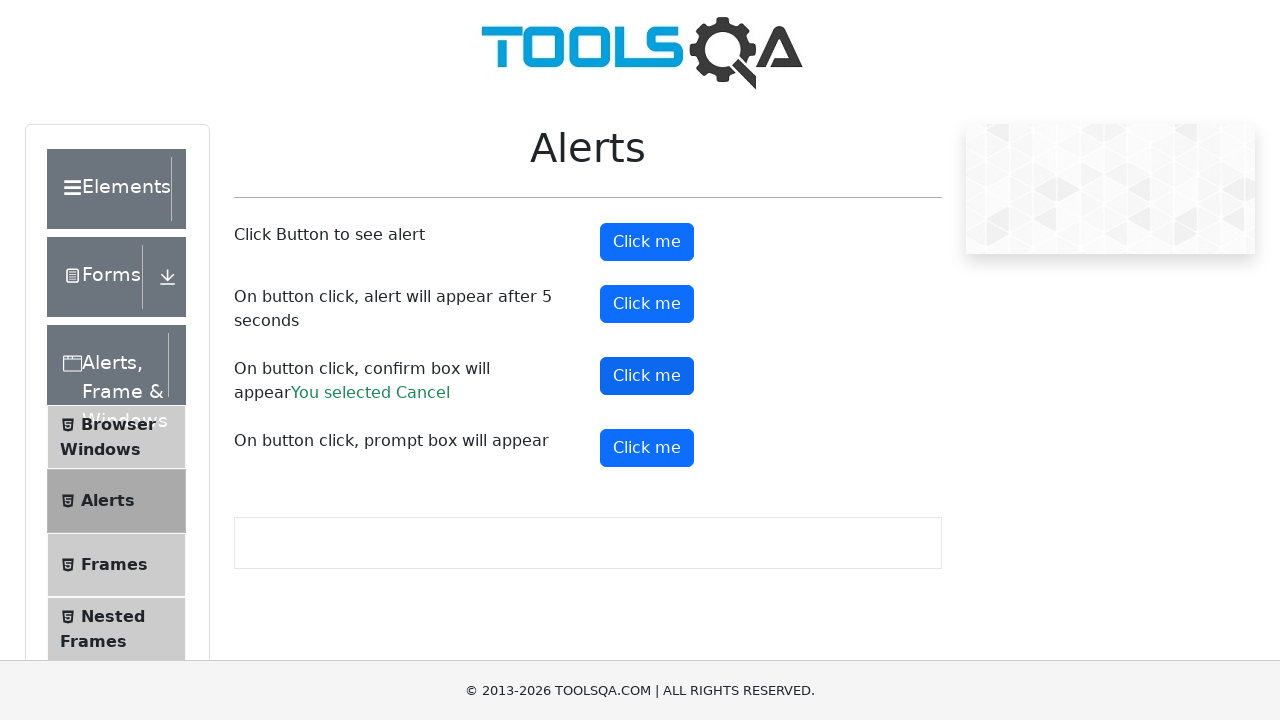

Waited for confirmation result to appear
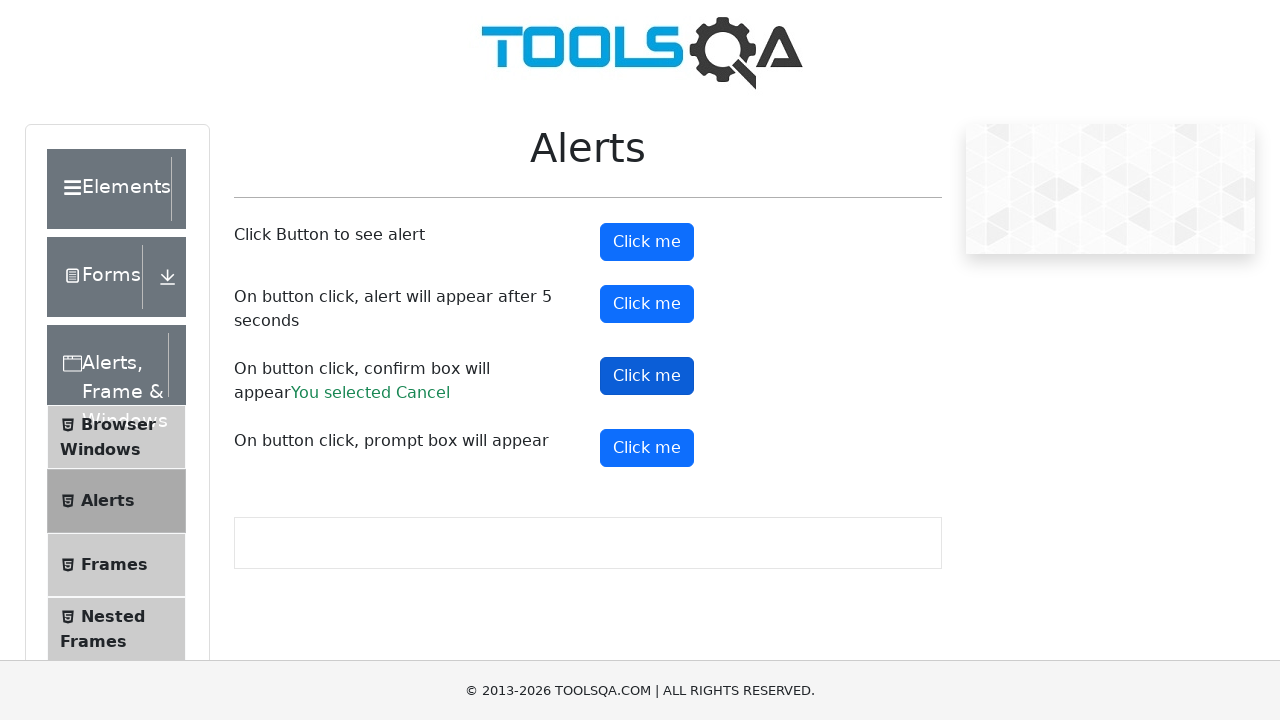

Verified that dismissing the alert resulted in 'Cancel' action being reflected on the page
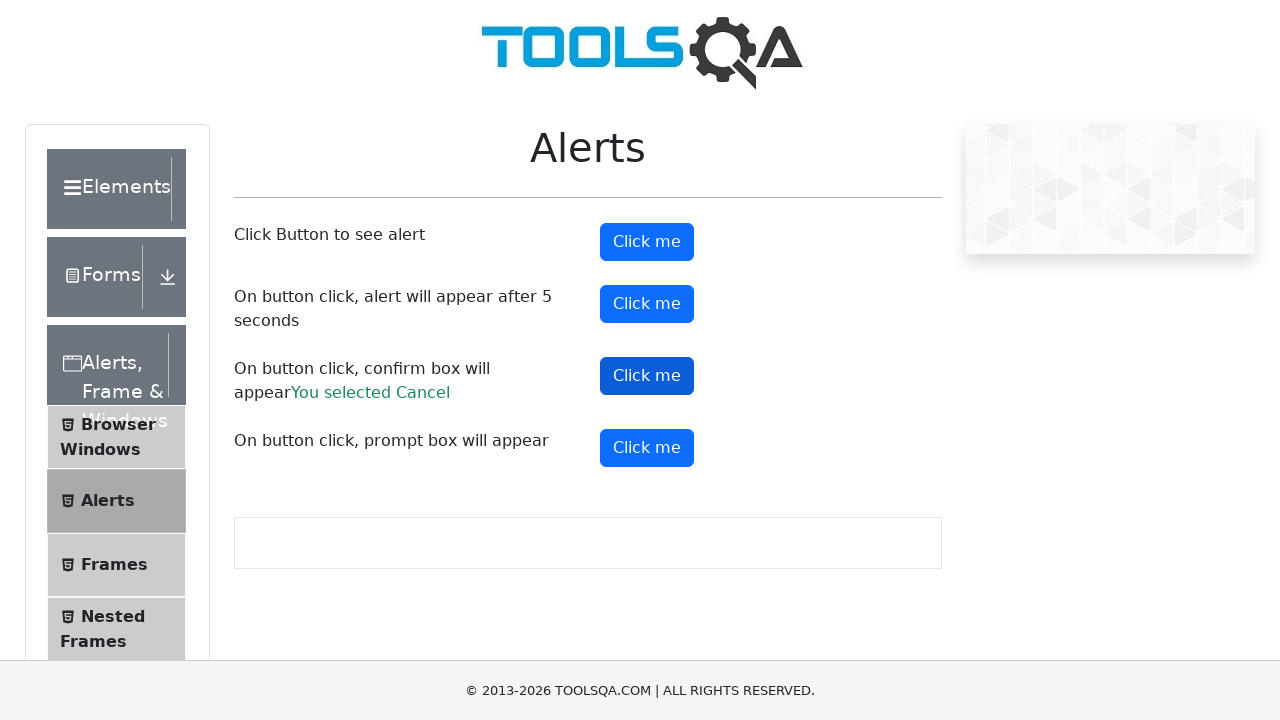

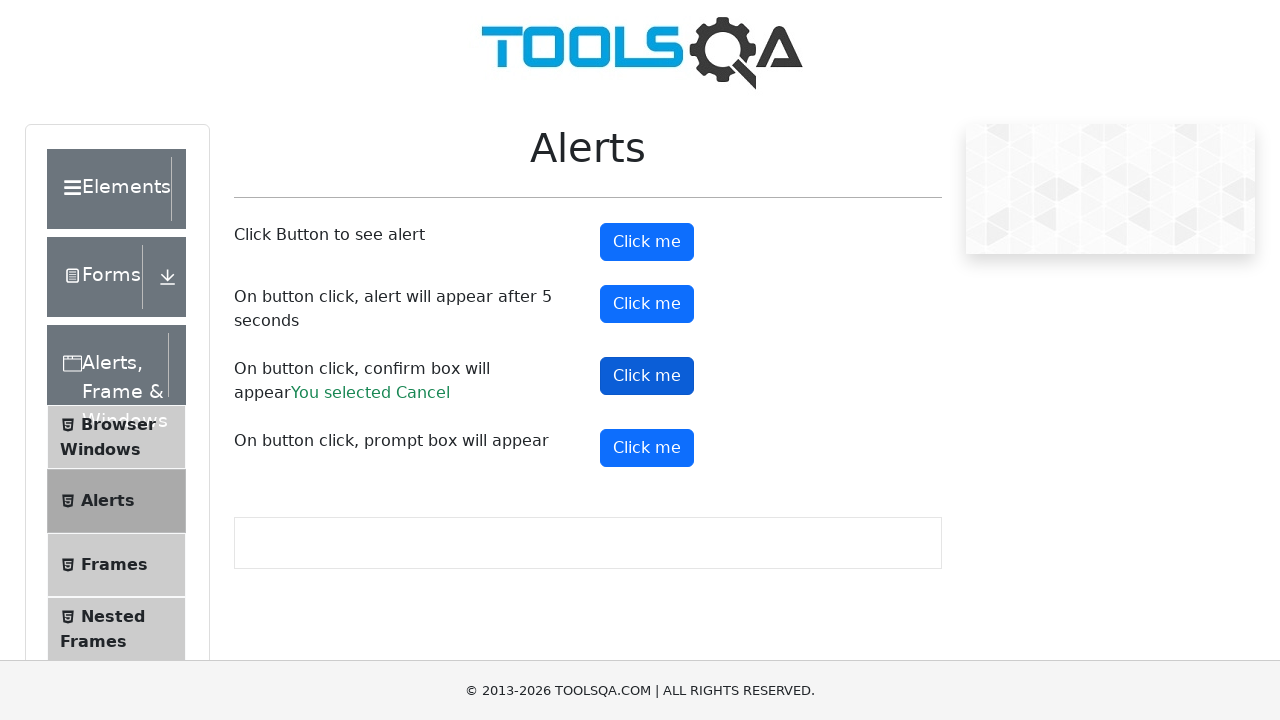